Tests drag and drop functionality on the jQuery UI droppable demo page by dragging an element and dropping it onto a target drop zone

Starting URL: http://jqueryui.com/resources/demos/droppable/default.html

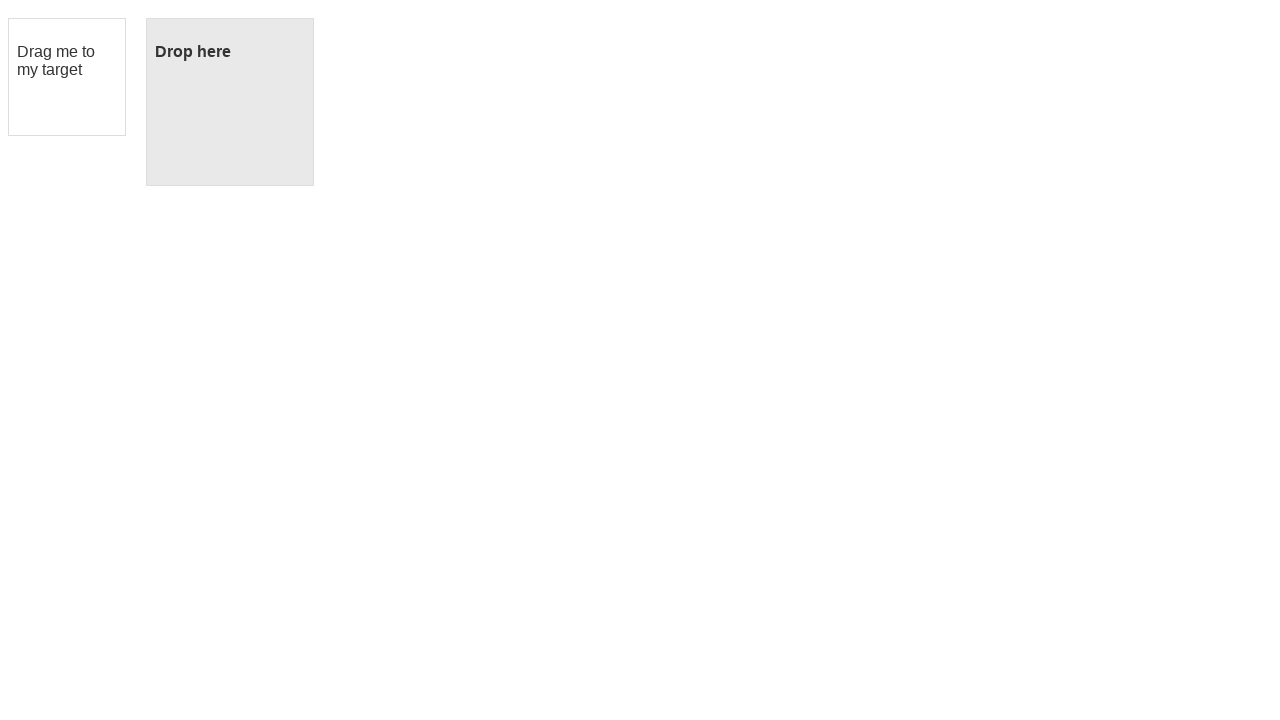

Navigated to jQuery UI droppable demo page
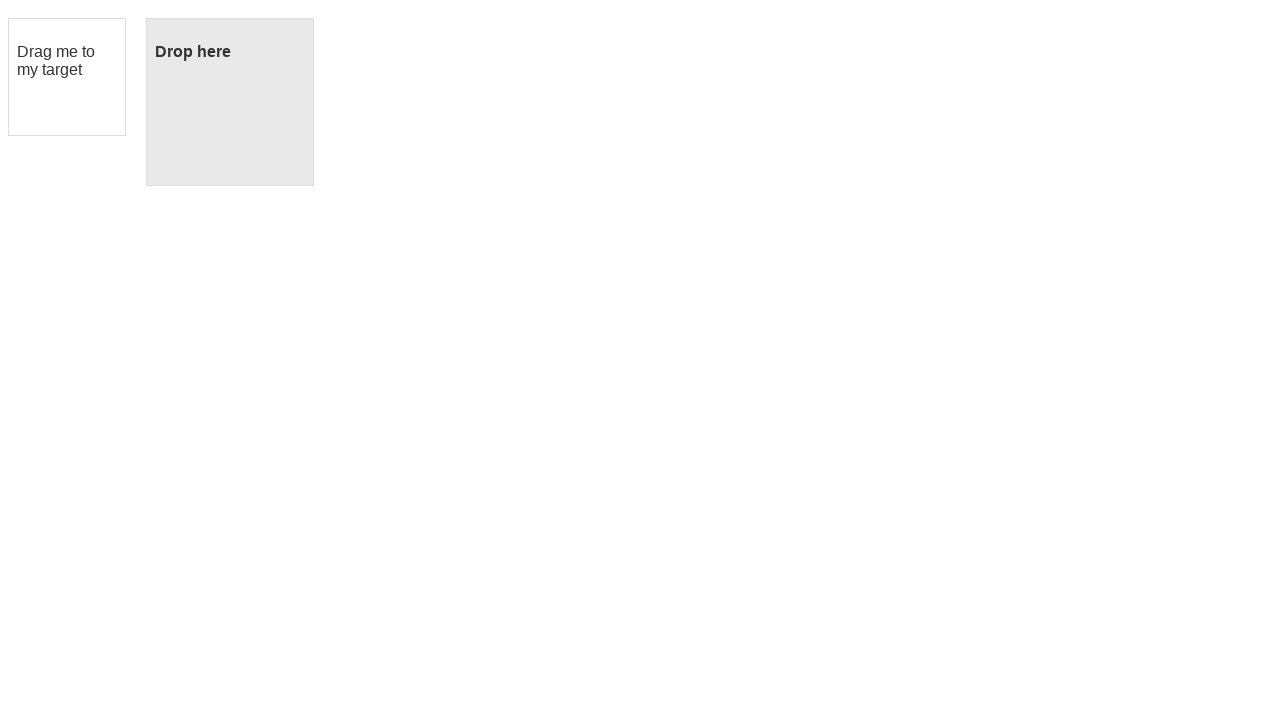

Located the draggable element
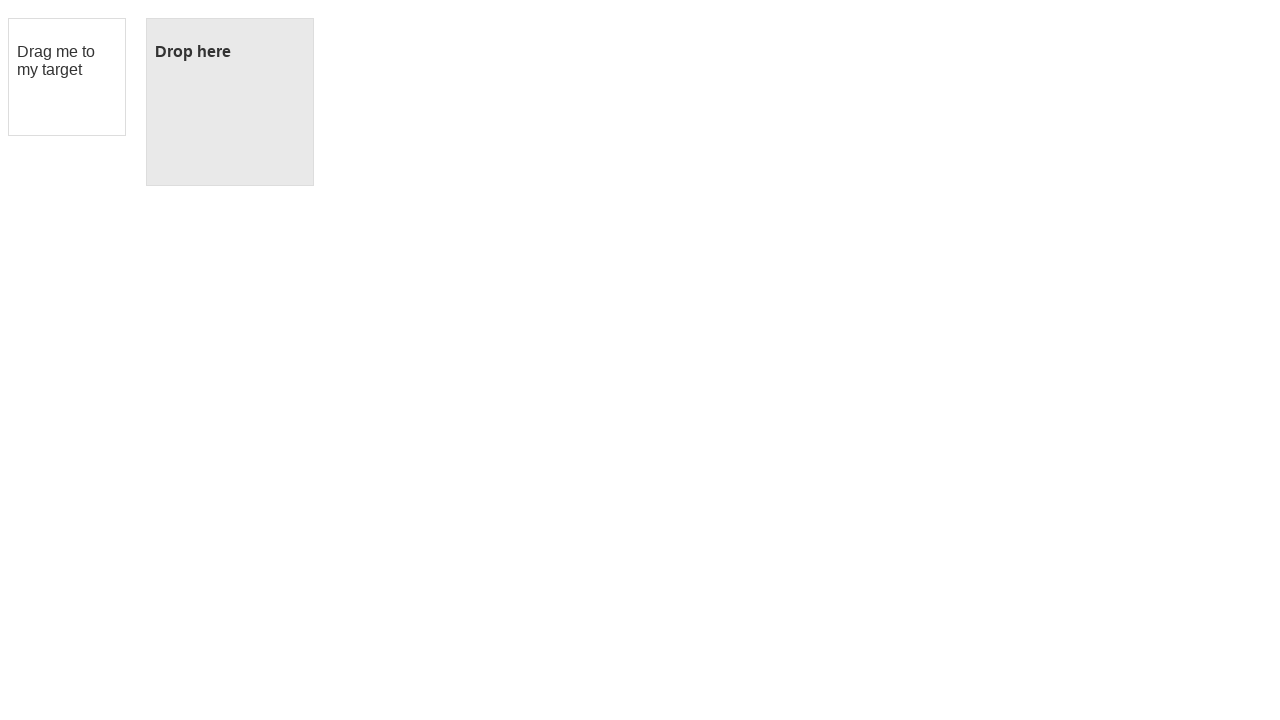

Located the drop target element
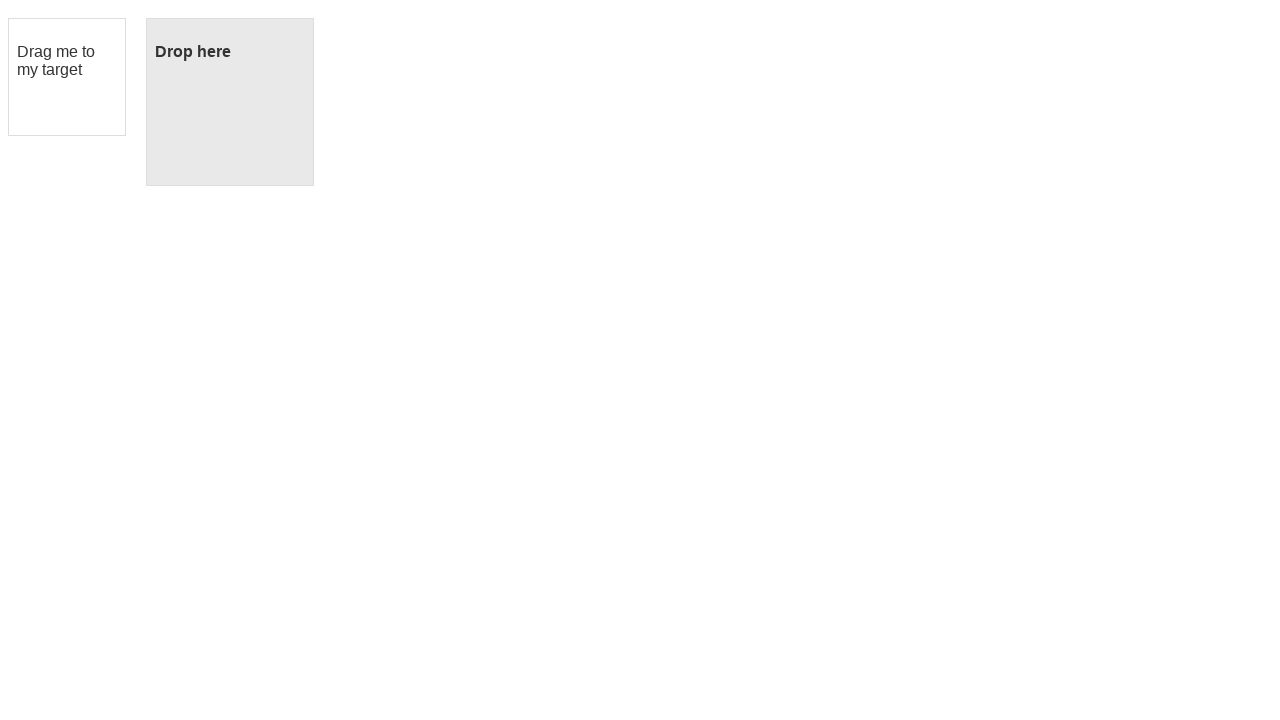

Dragged the element and dropped it onto the target zone at (230, 102)
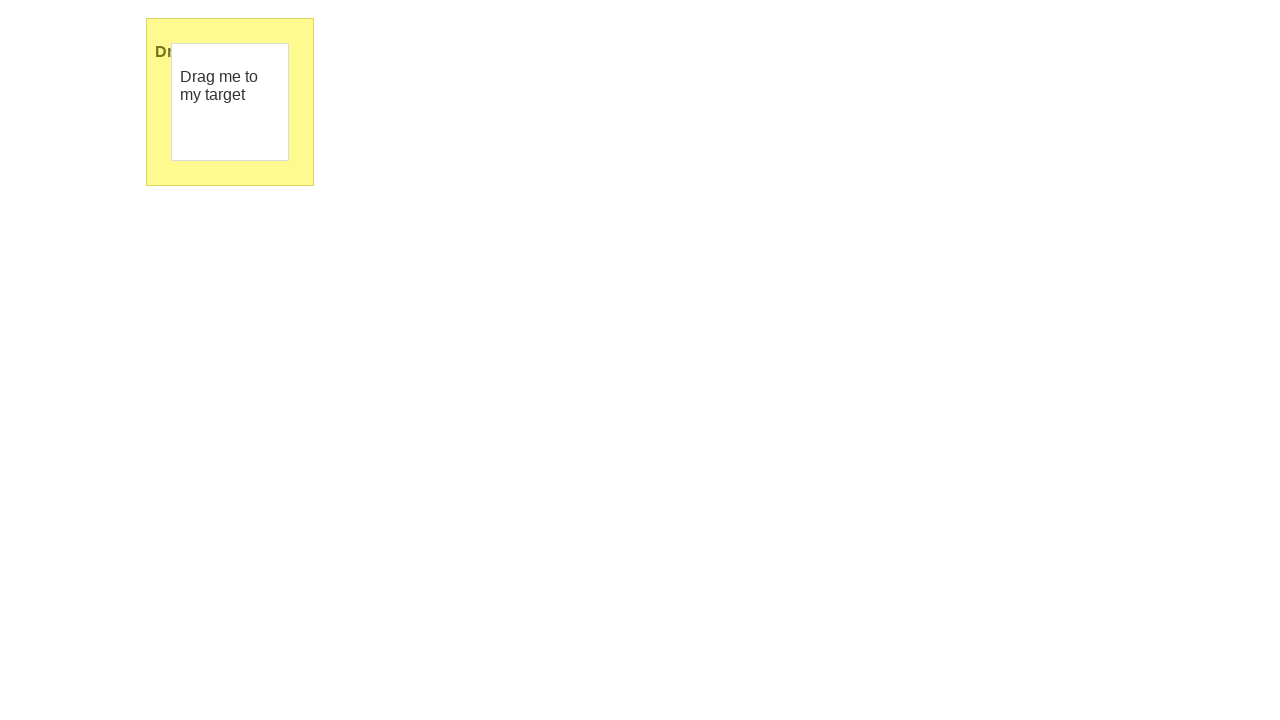

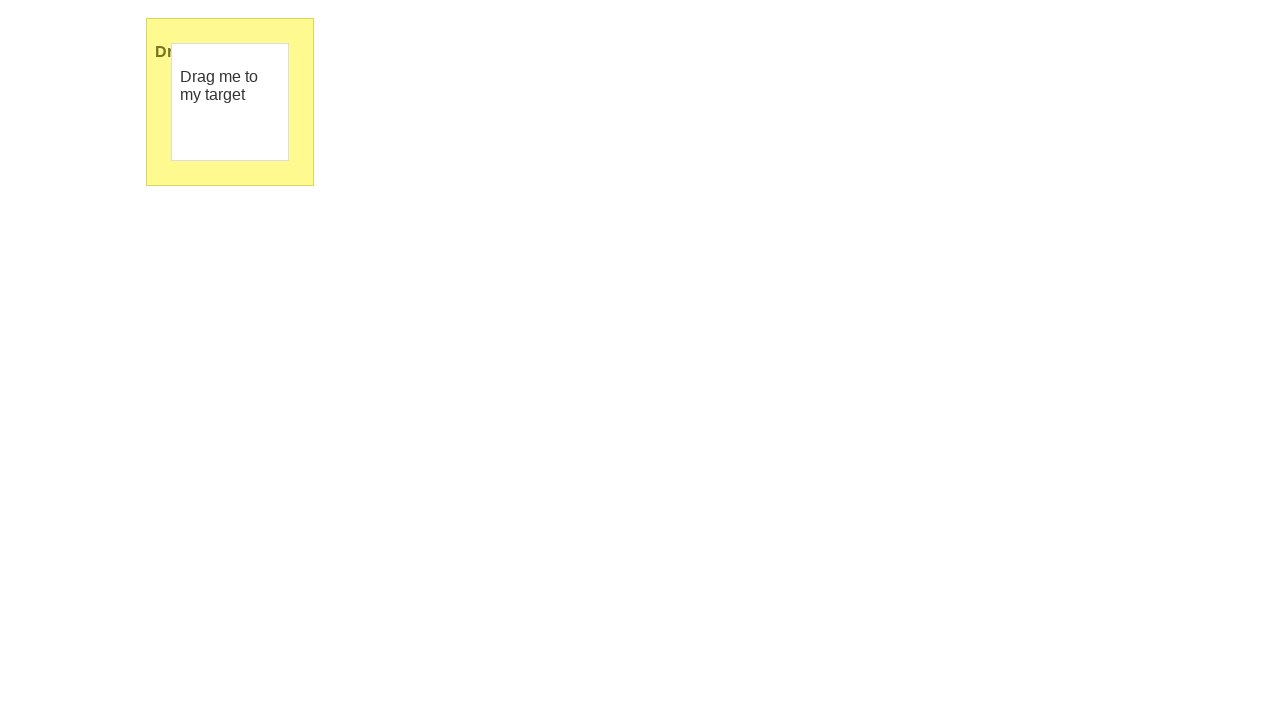